Tests form submission on a practice login page with hardcoded test credentials and verifies the success page

Starting URL: https://practice.cydeo.com/login

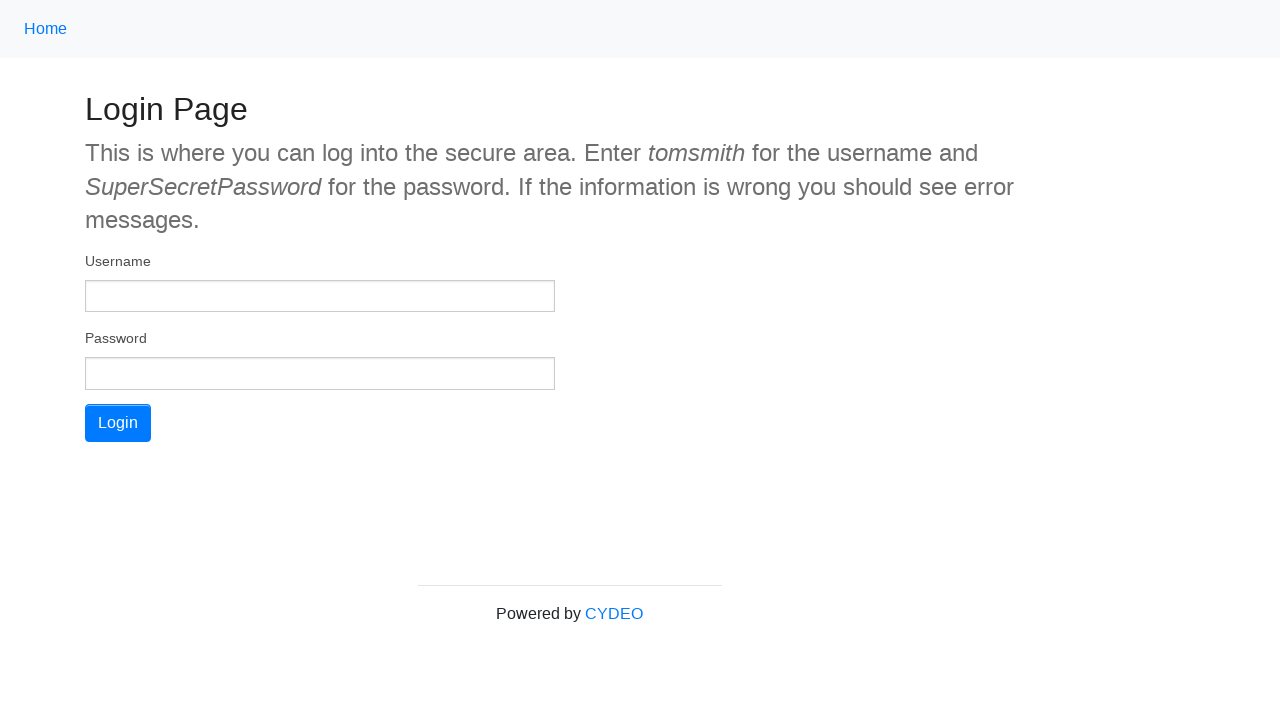

Filled username field with 'tomsmith' on input[name='username']
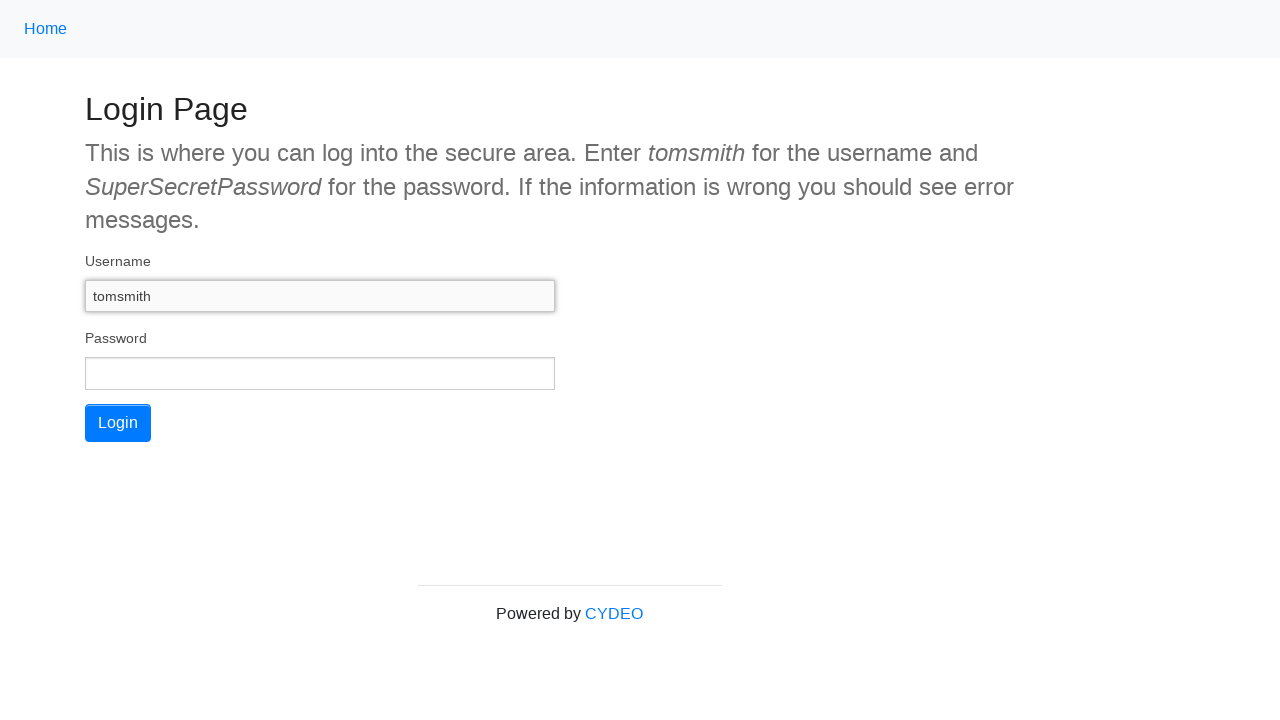

Filled password field with 'SuperSecretPassword' on input[name='password']
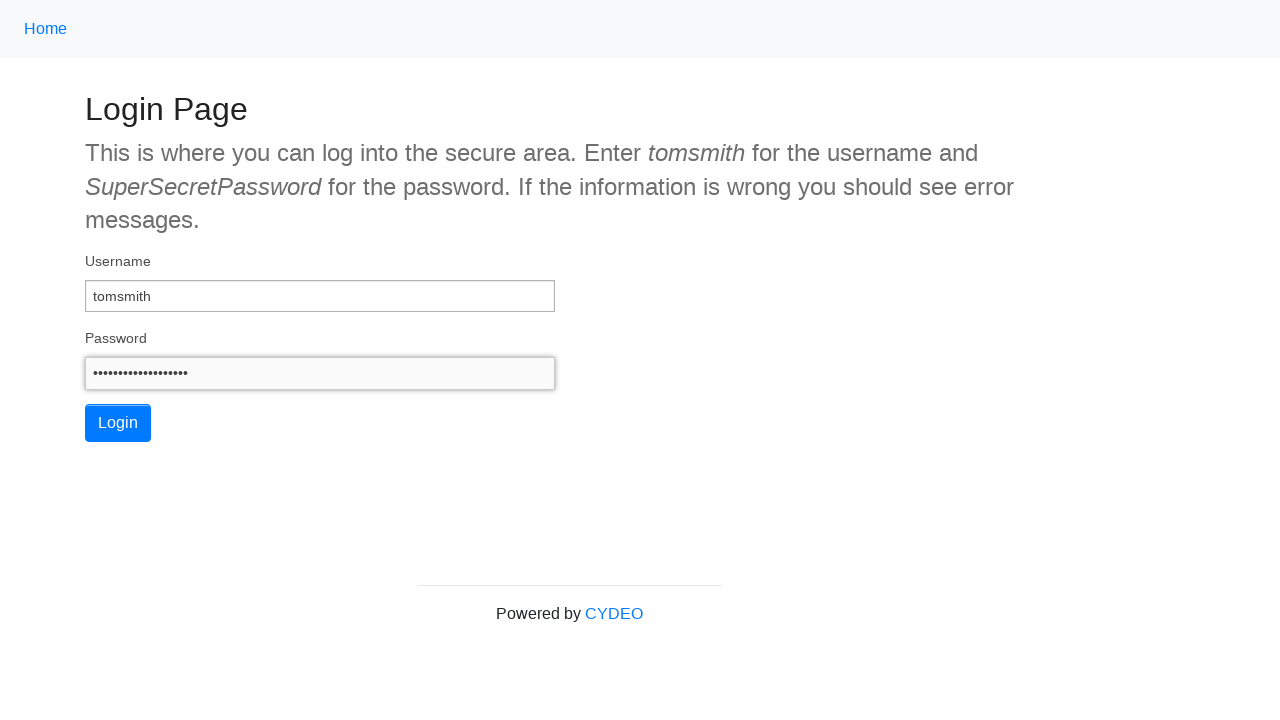

Clicked login button at (118, 423) on #wooden_spoon
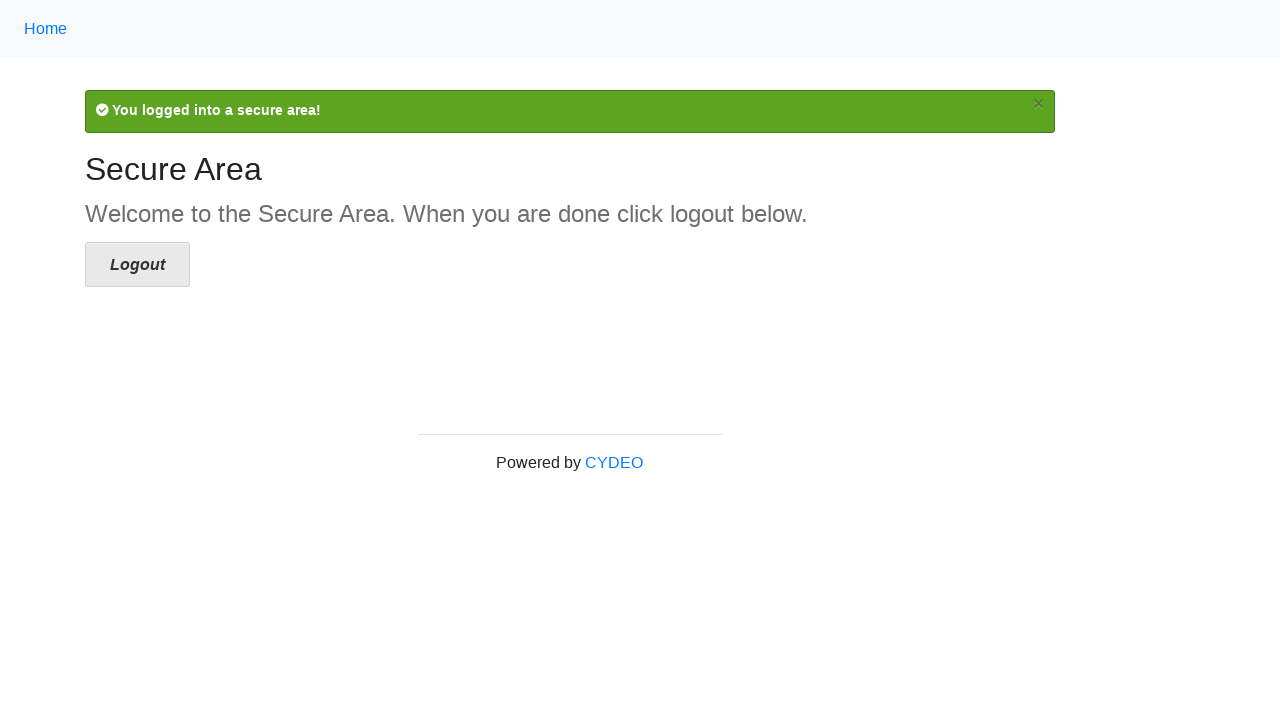

Waited for page to load (networkidle)
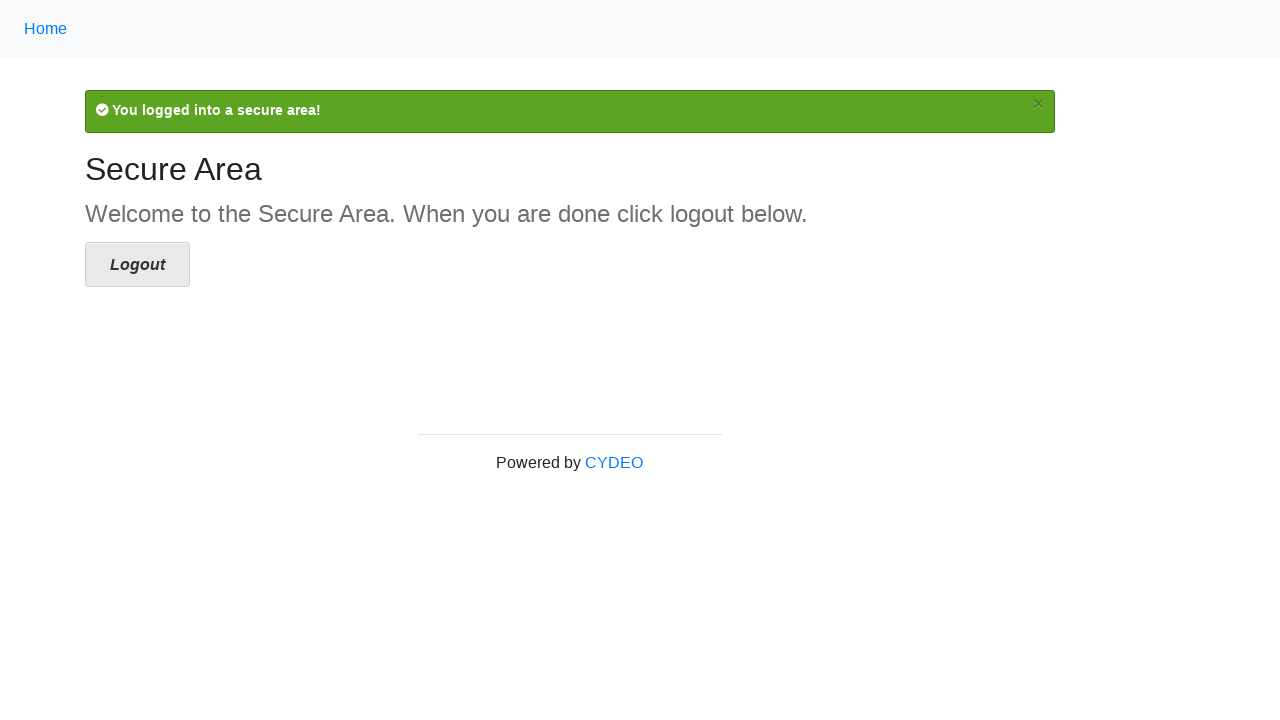

Verified page title contains 'Secure Area'
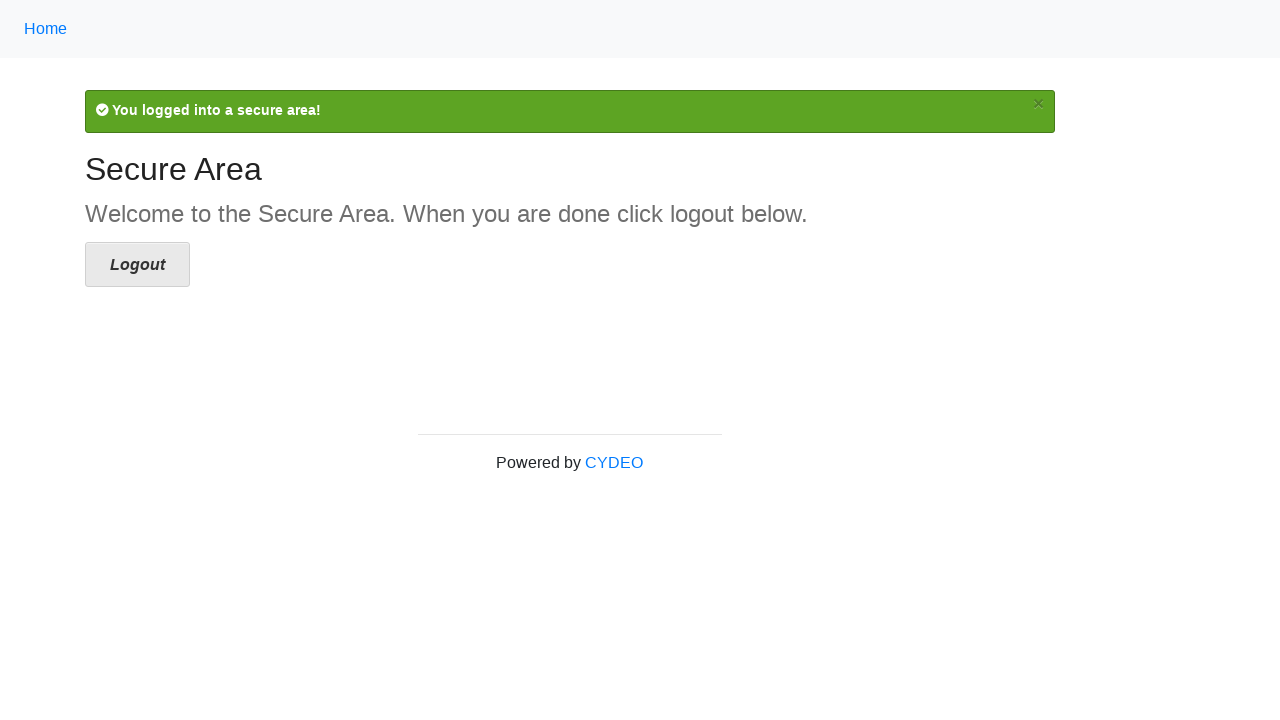

Located success message element
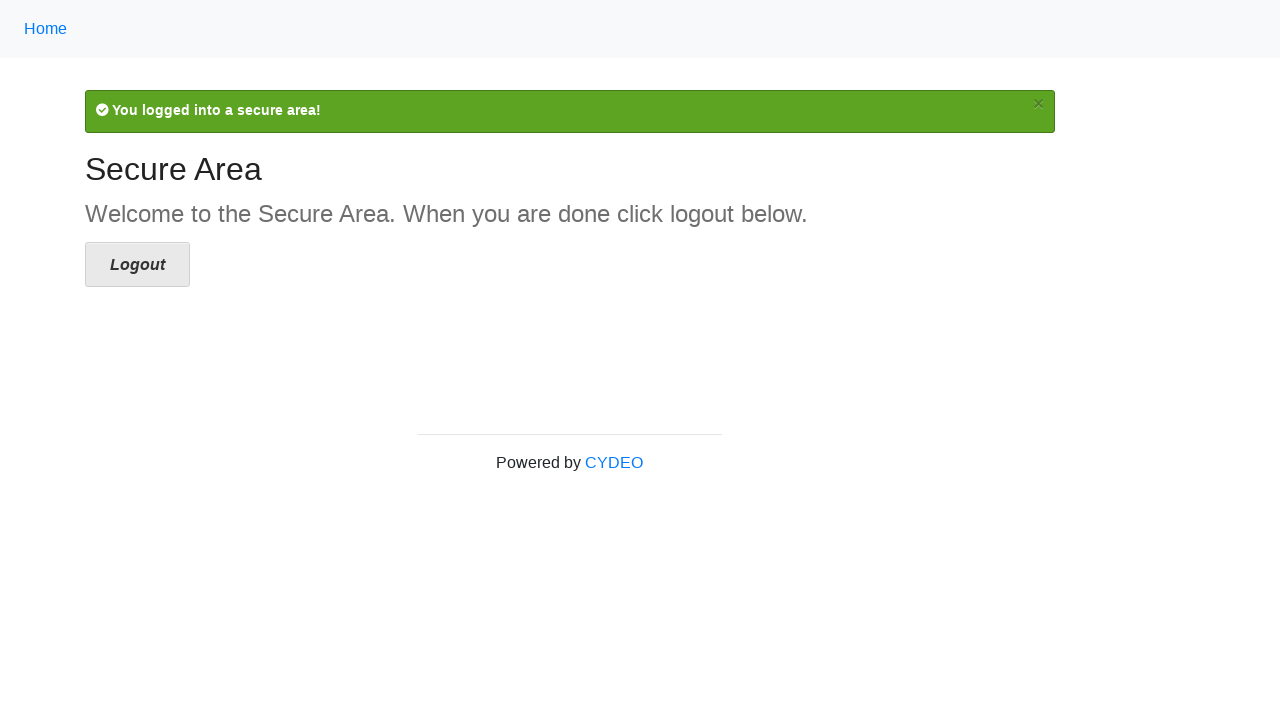

Verified success message text 'You logged into a secure area!' is displayed
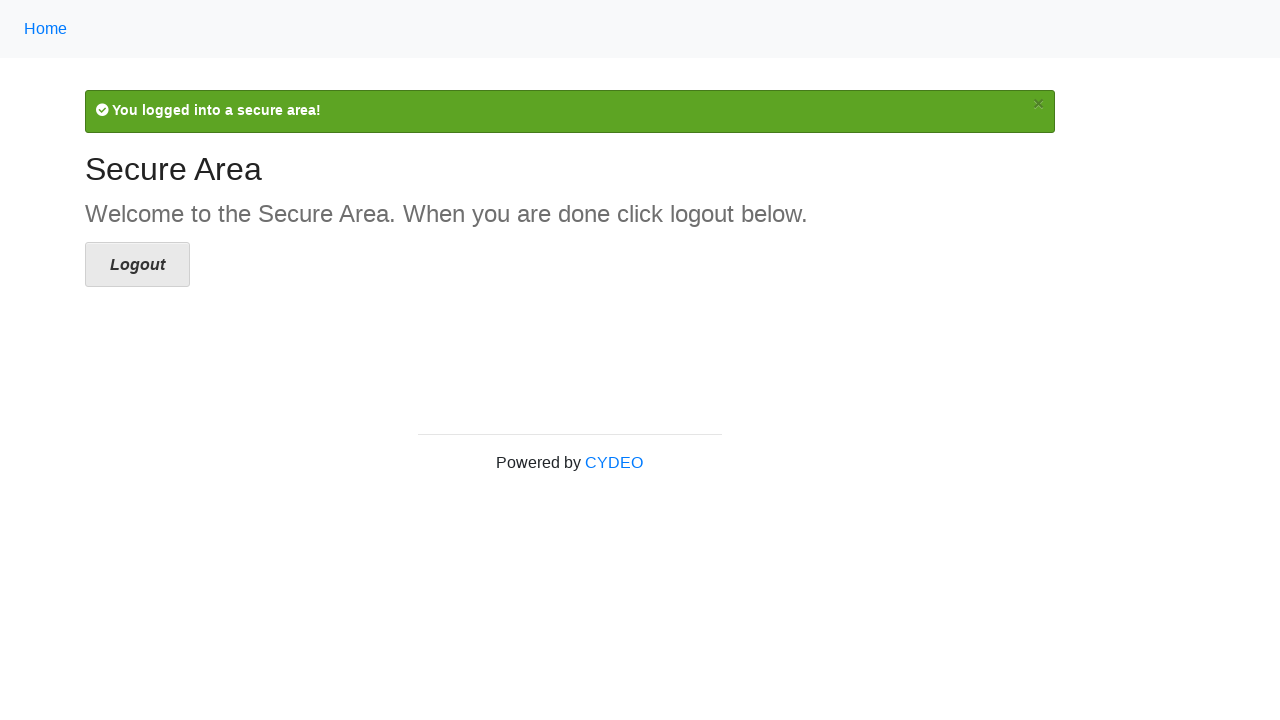

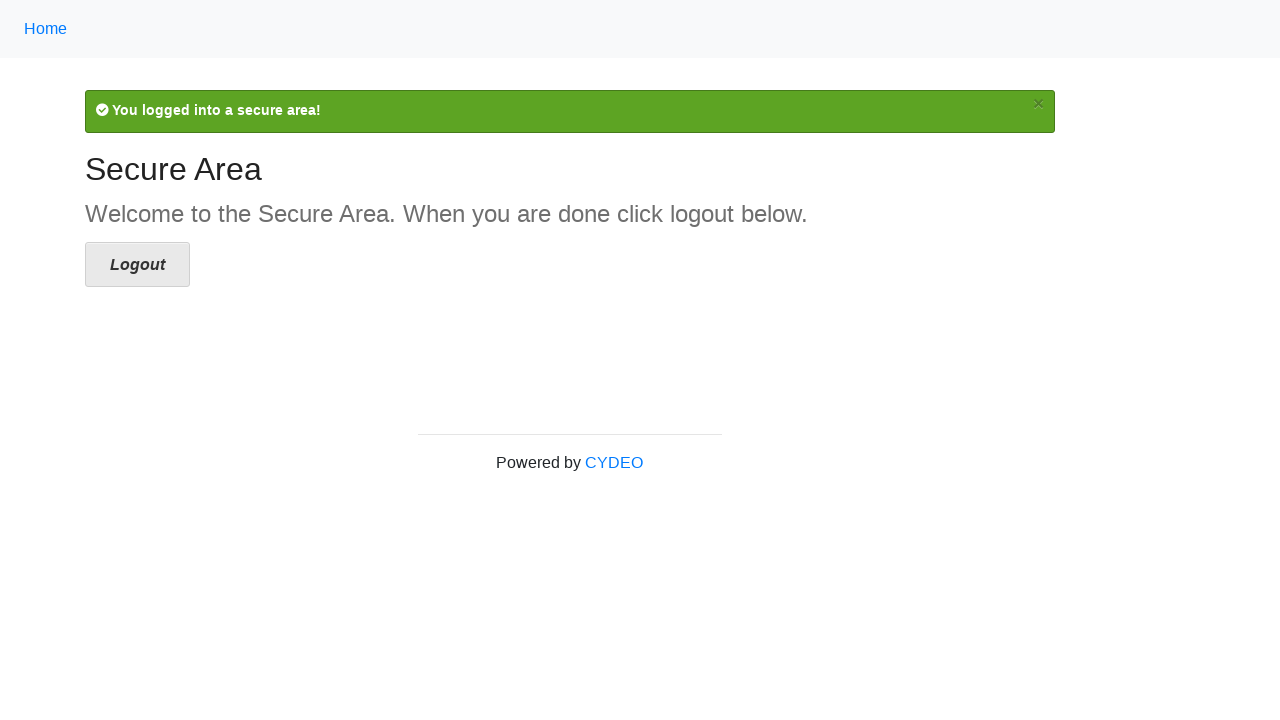